Tests registration form 1 by filling required fields (first name, last name, email) and submitting the form to verify successful registration

Starting URL: http://suninjuly.github.io/registration1.html

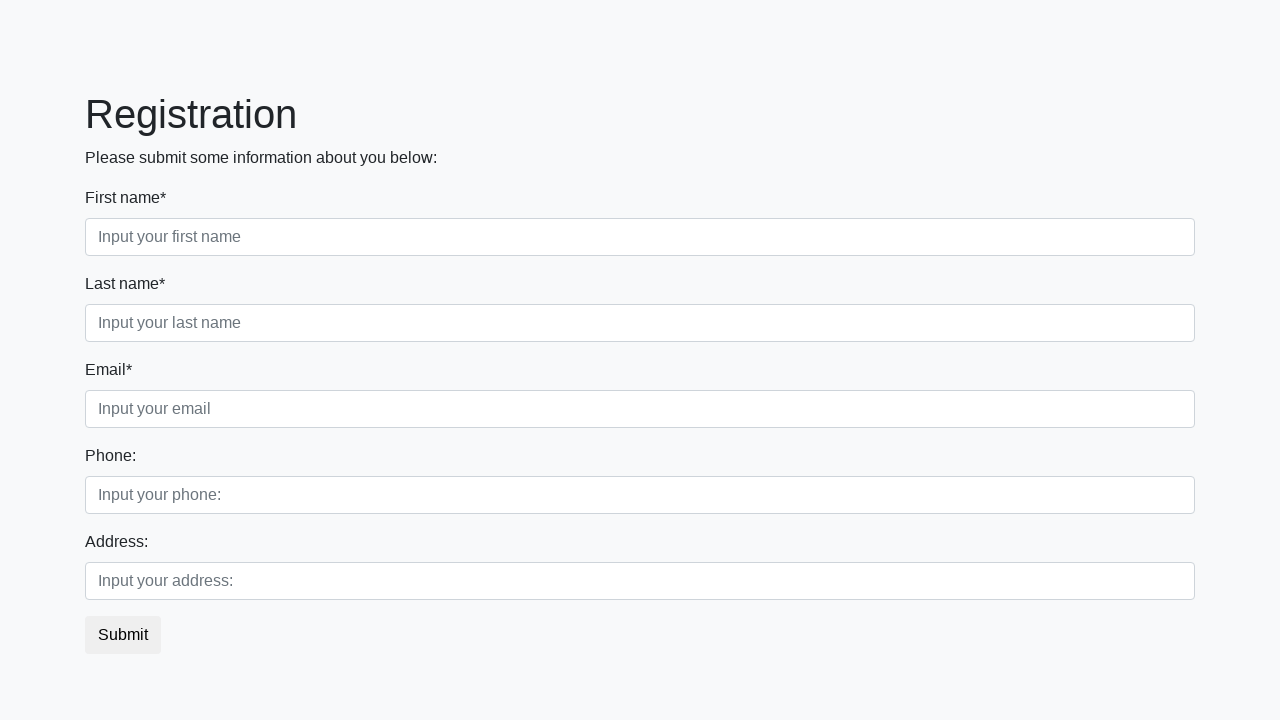

Located all input fields on the registration form
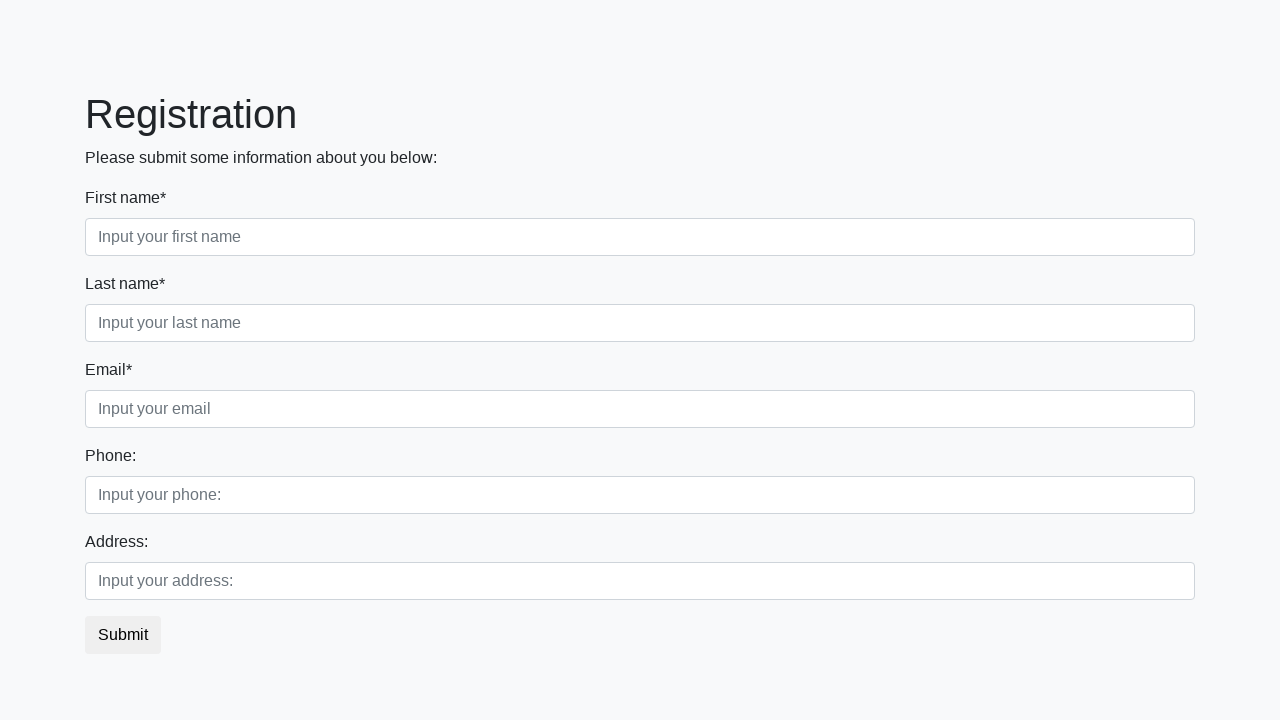

Verified that form contains exactly 5 input fields
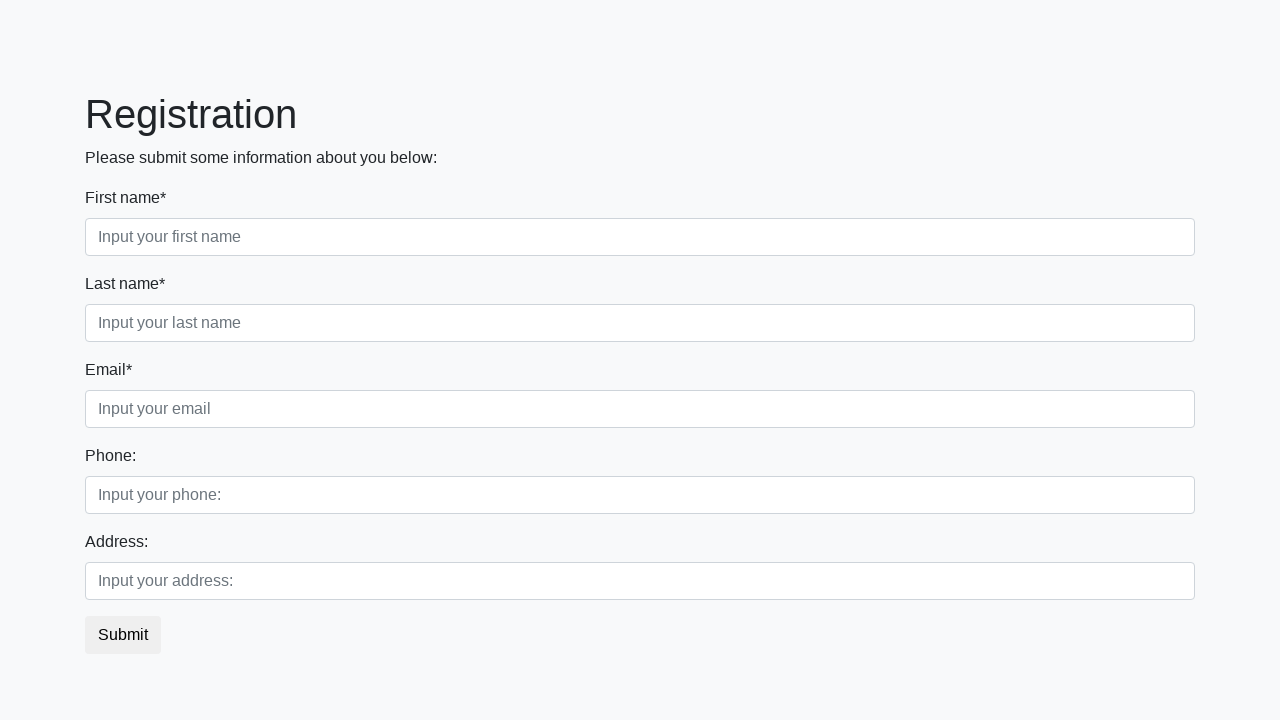

Filled first name field with 'ABCD' on .first_block > div:nth-child(1) > input:nth-child(2)
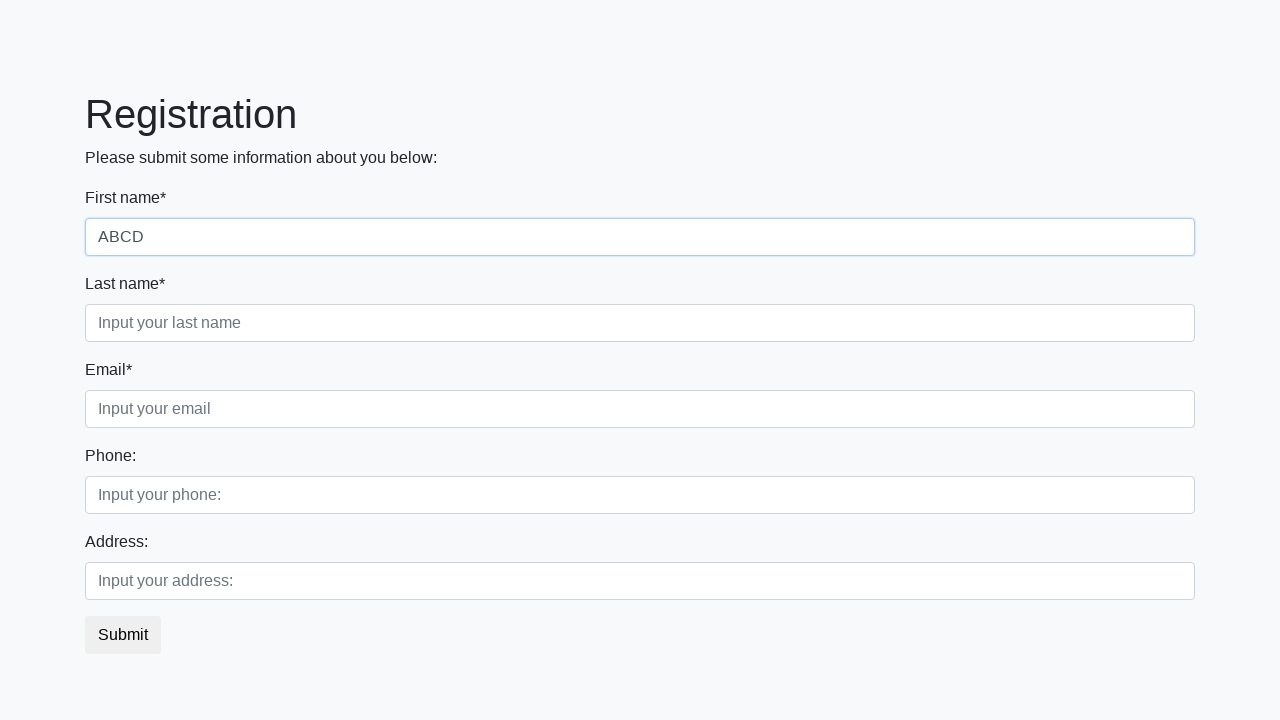

Filled last name field with 'EFGH' on .first_block > div:nth-child(2) > input:nth-child(2)
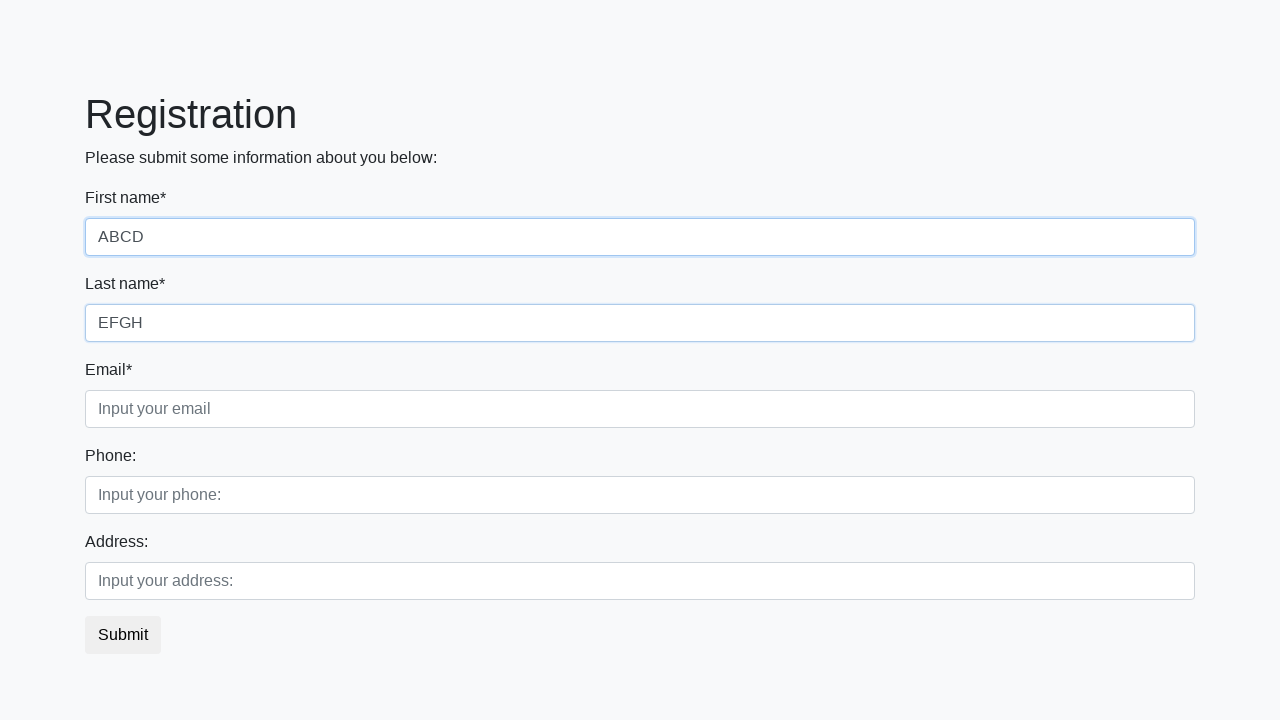

Filled email field with 'pastas@gmail.com' on .third
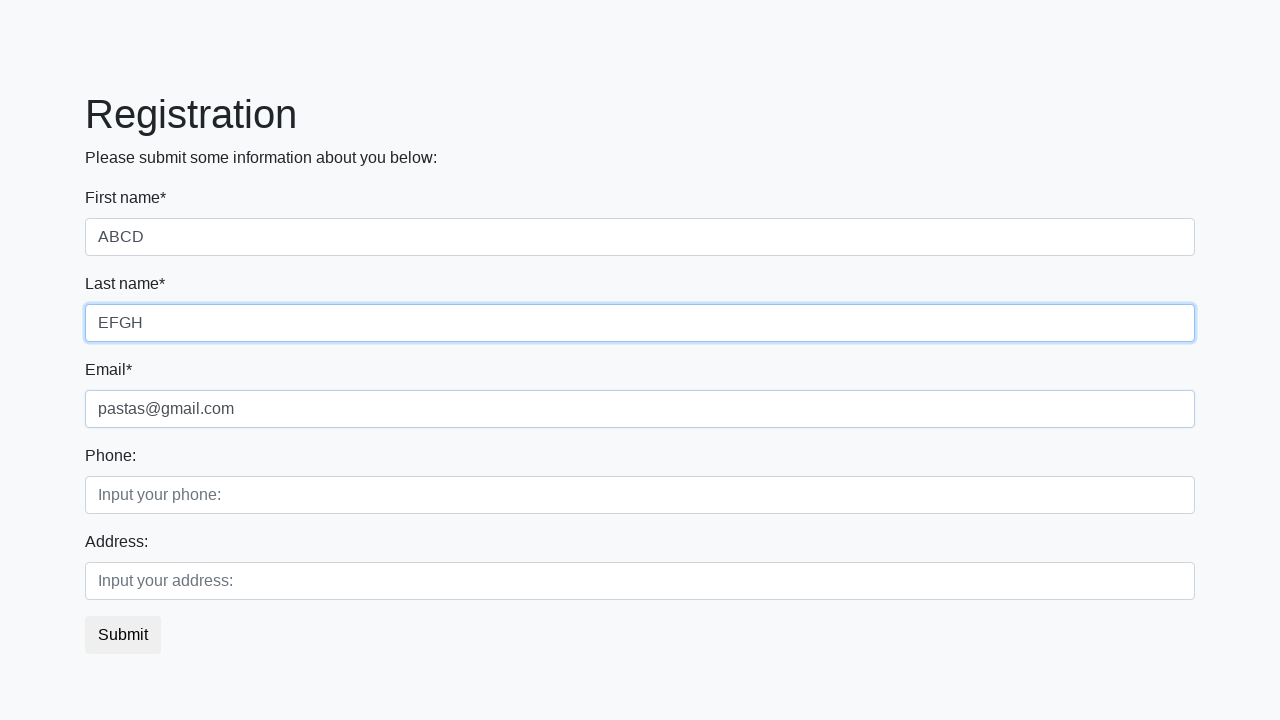

Clicked the submit button to register at (123, 635) on .btn
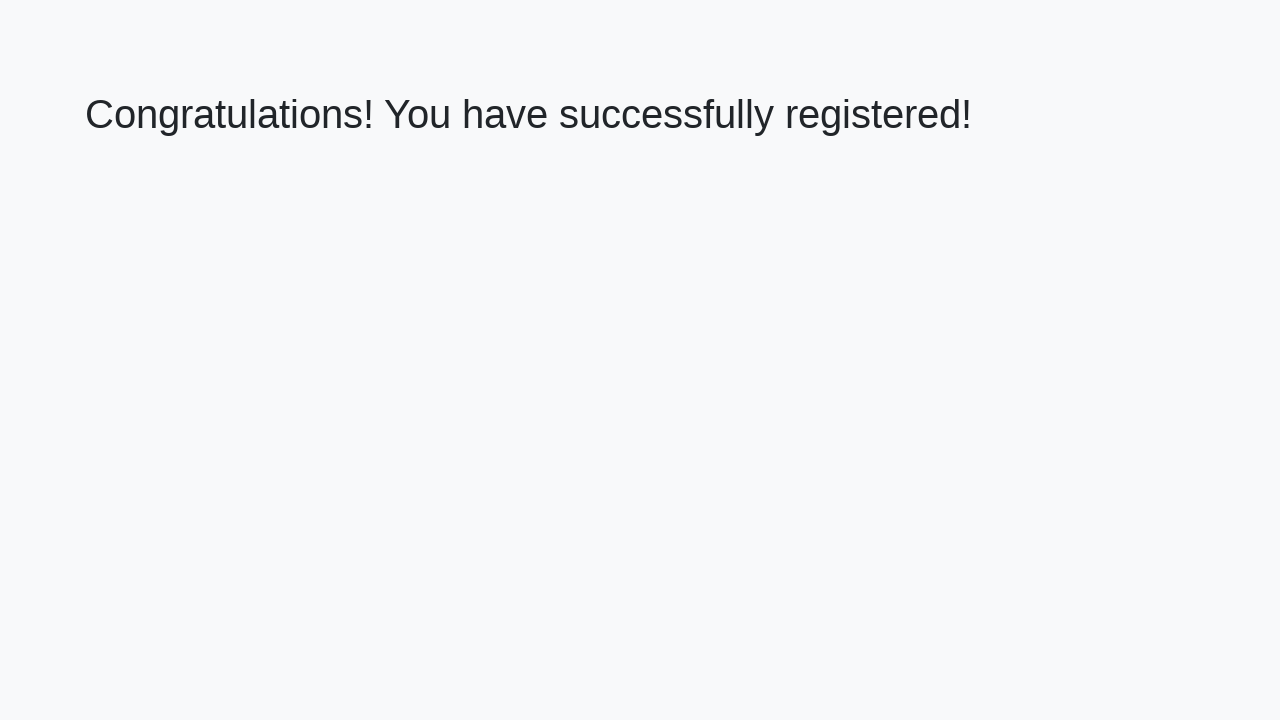

Retrieved success message text from the page
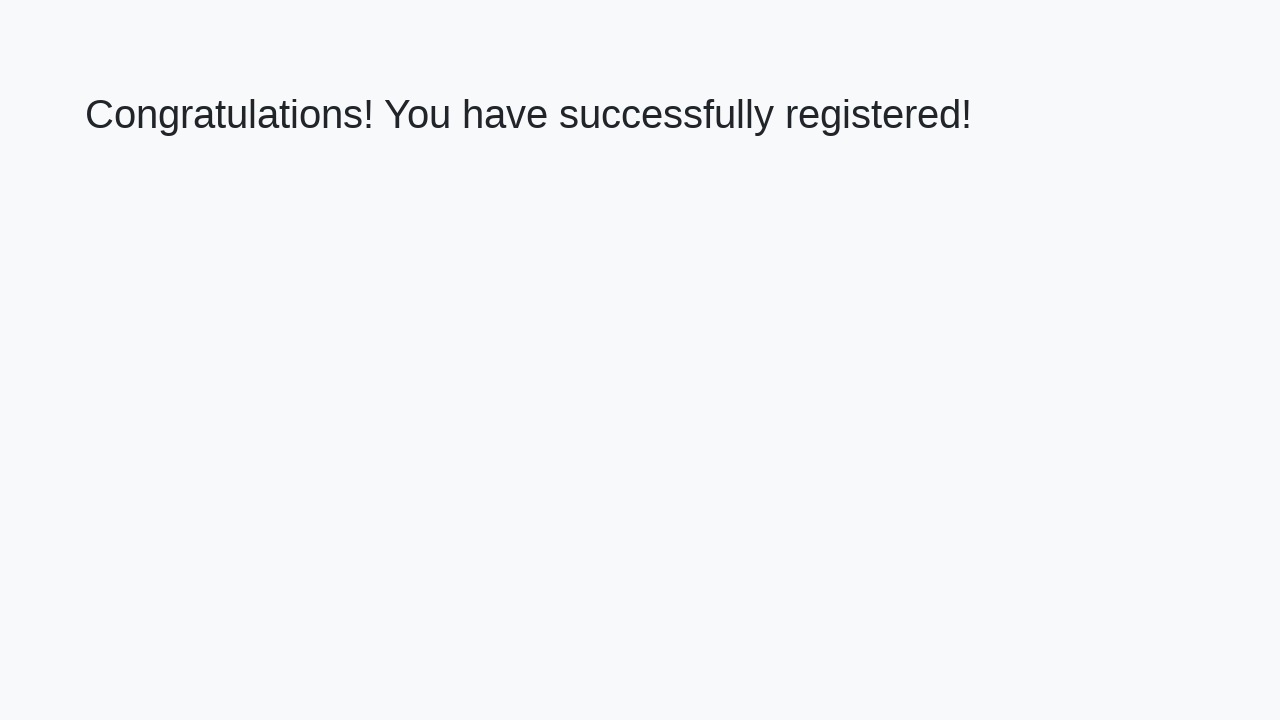

Verified that 'Congratulations' message is displayed - registration successful
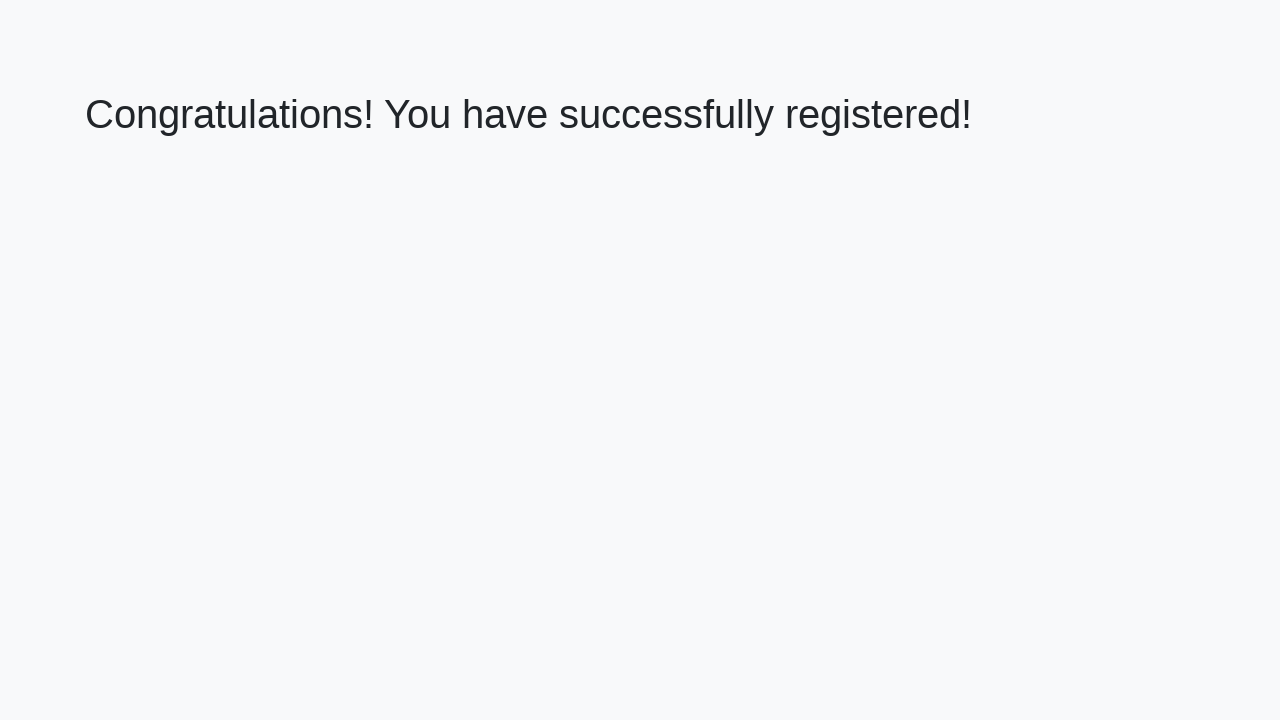

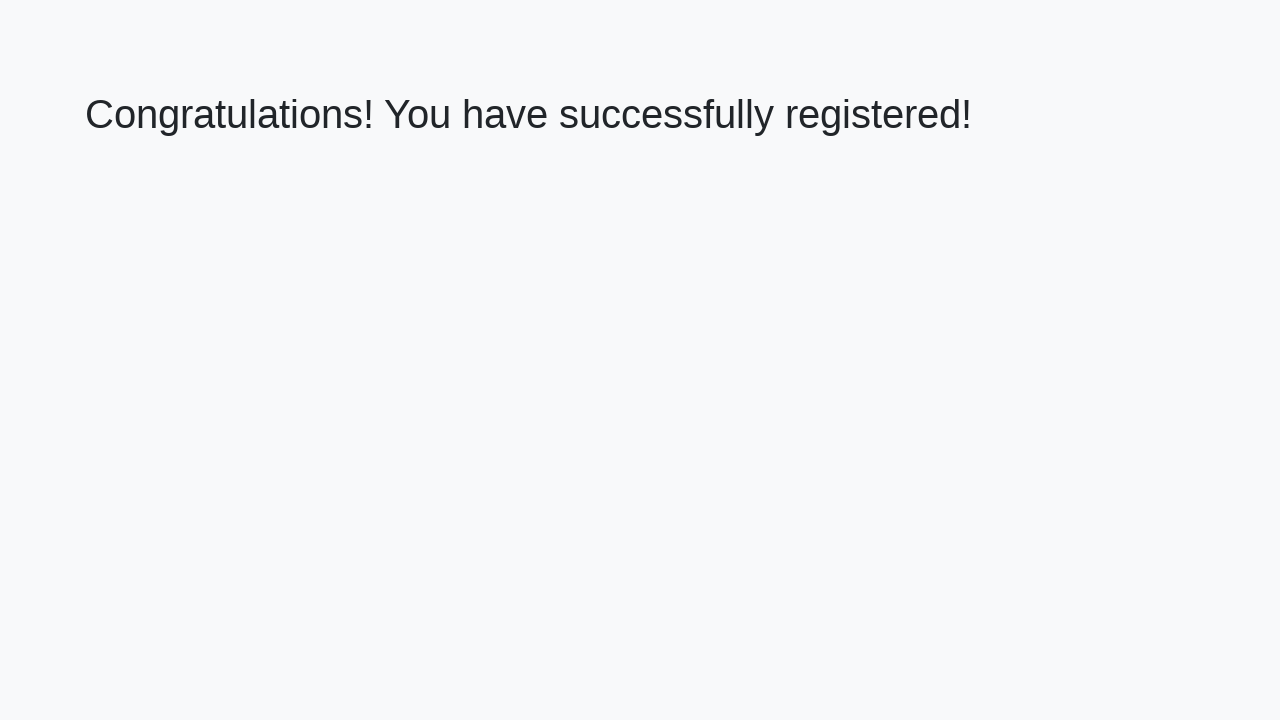